Tests dropdown selection functionality by selecting "Selenium" option from a dropdown menu on a practice website

Starting URL: https://www.leafground.com/select.xhtml

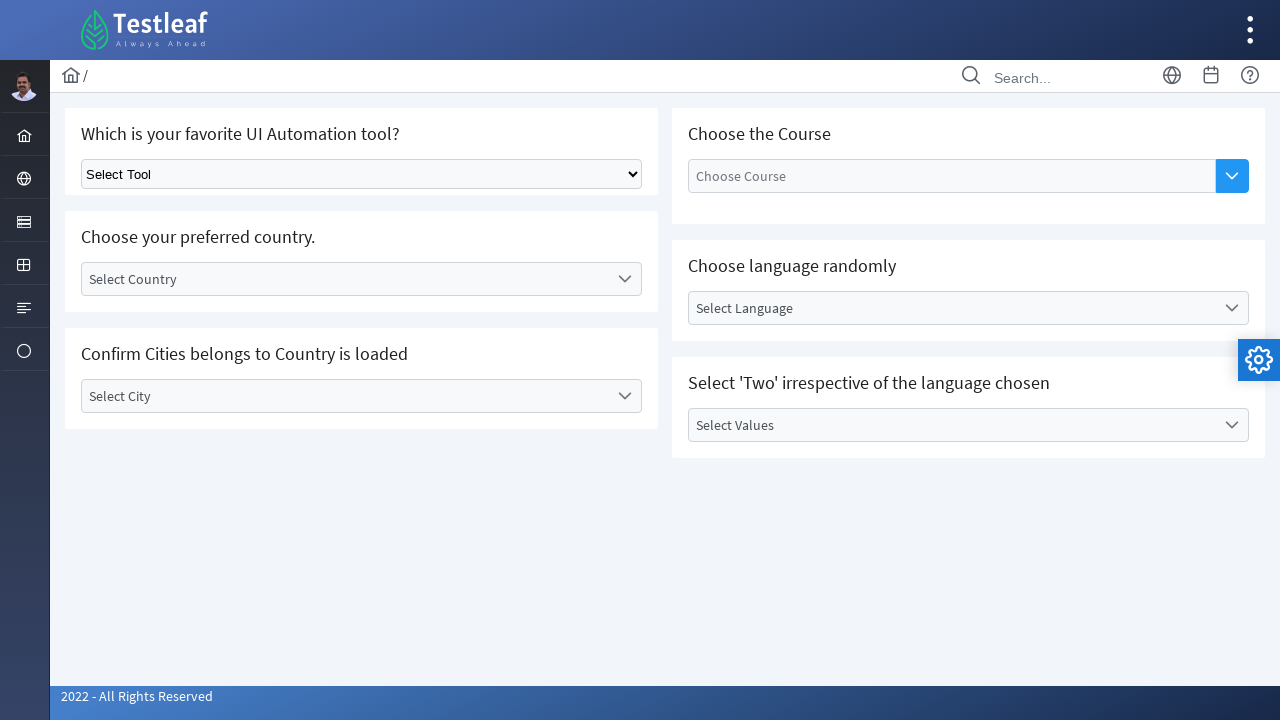

Navigated to LeafGround dropdown practice page
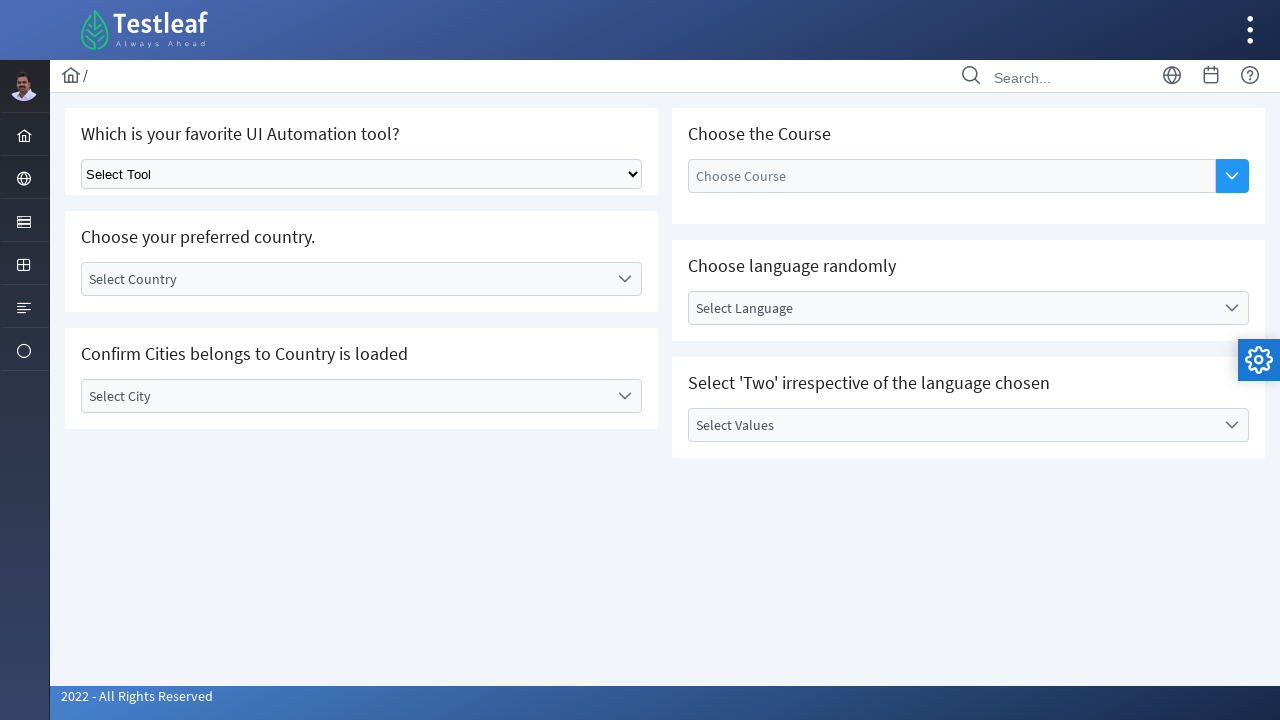

Selected 'Selenium' option from dropdown menu on select.ui-selectonemenu
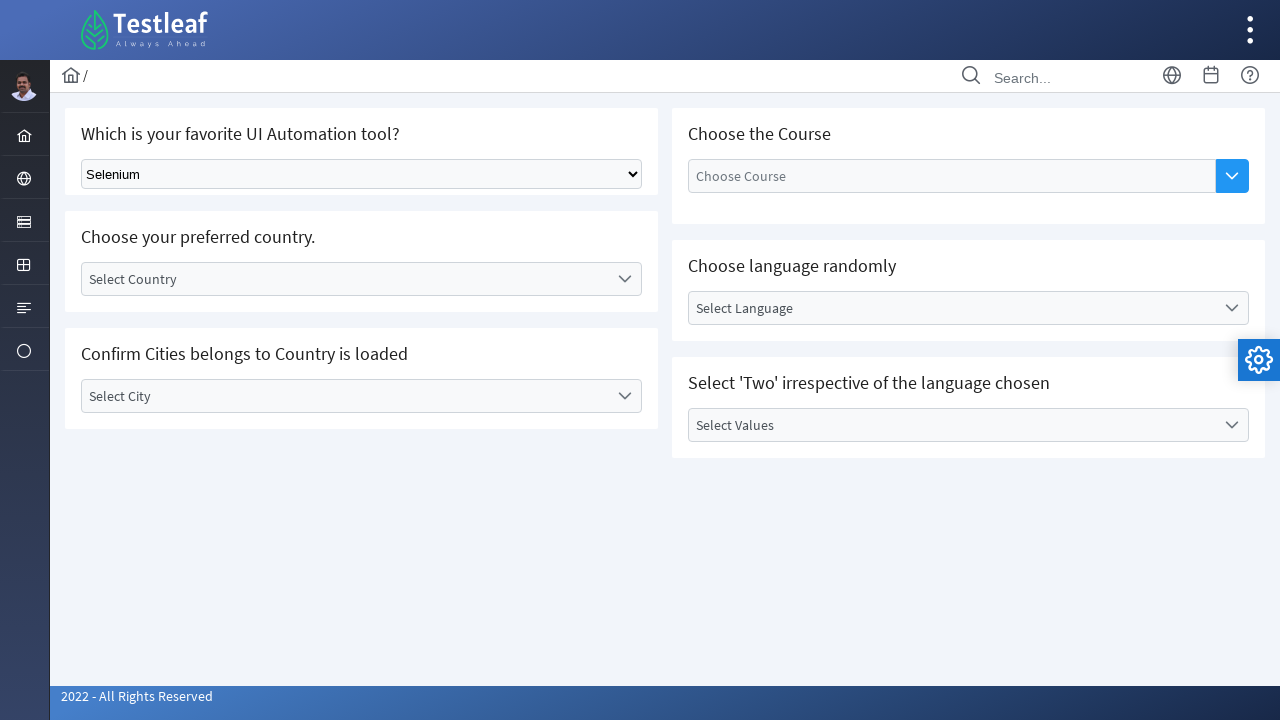

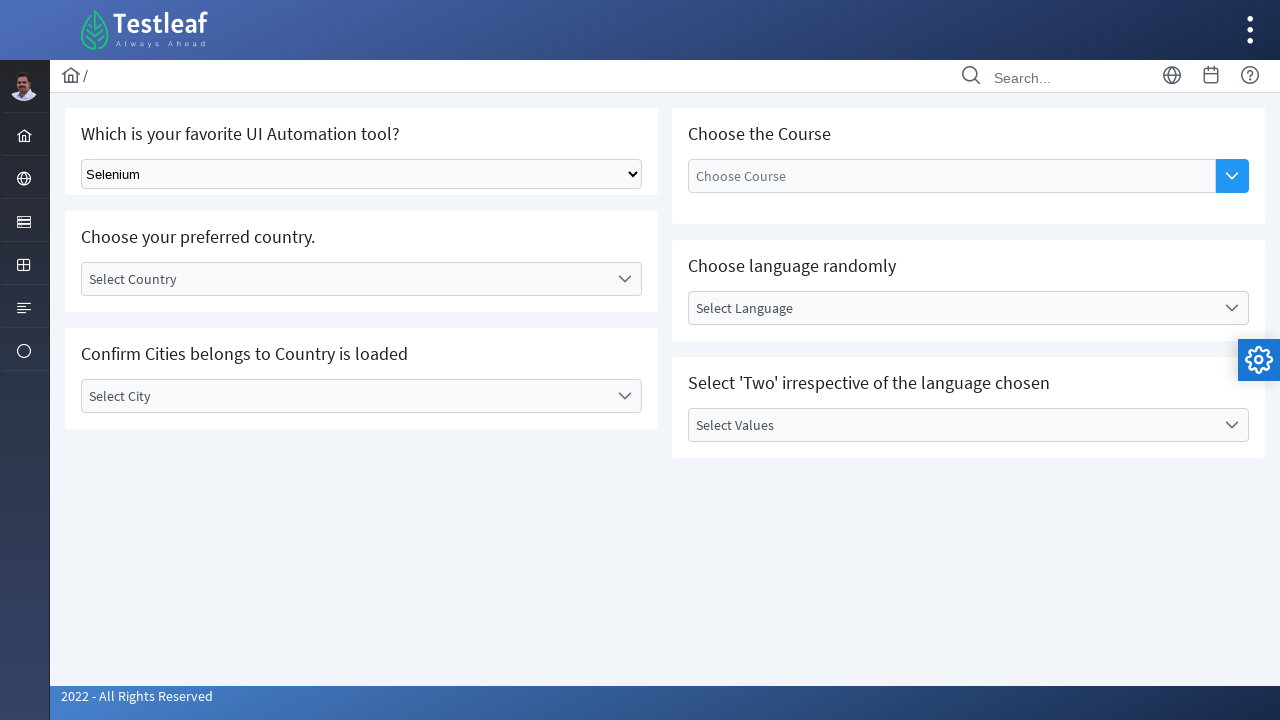